Navigates to the OrangeHRM demo page and verifies it loads by waiting for the page to be ready

Starting URL: https://opensource-demo.orangehrmlive.com/

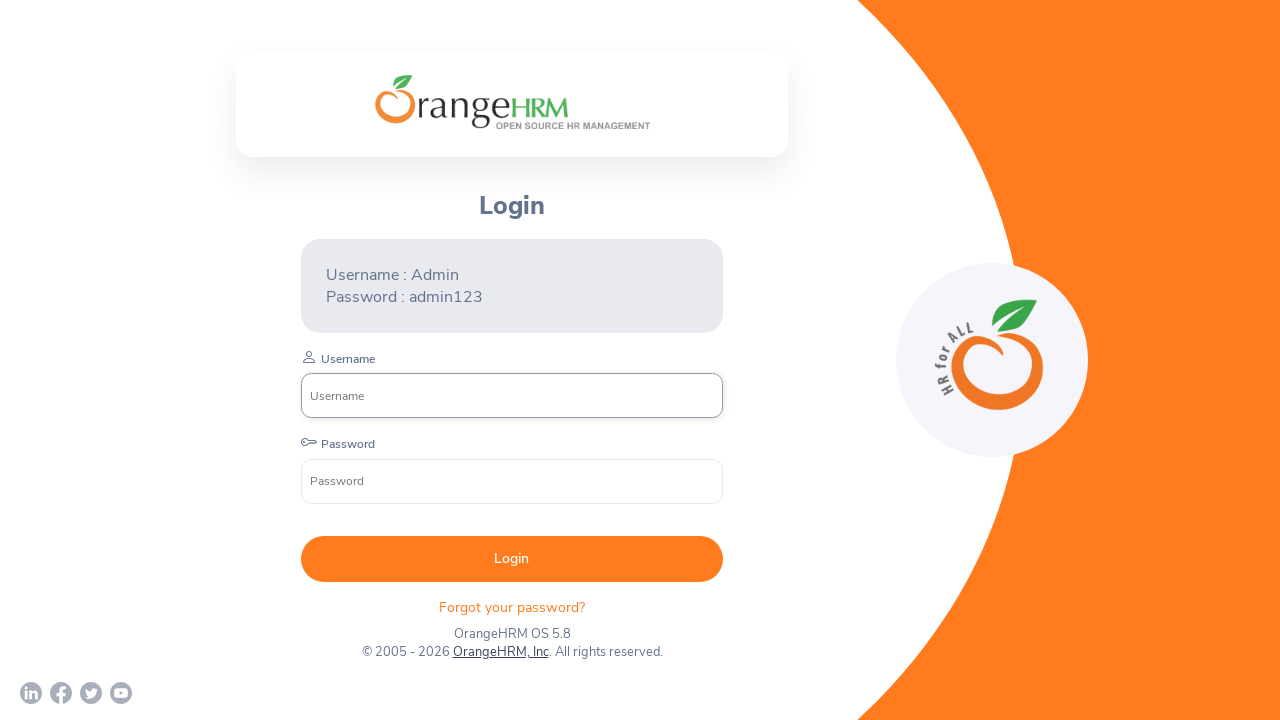

Page DOM content loaded
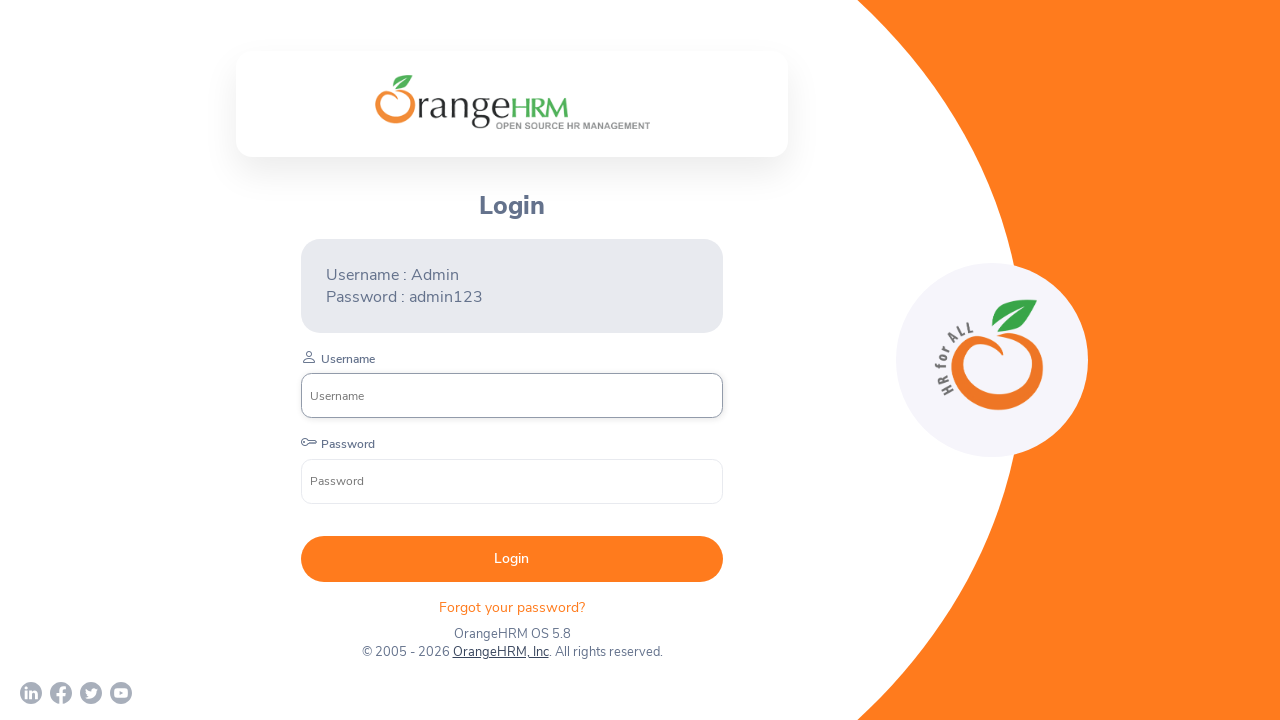

Login form element became visible on OrangeHRM demo page
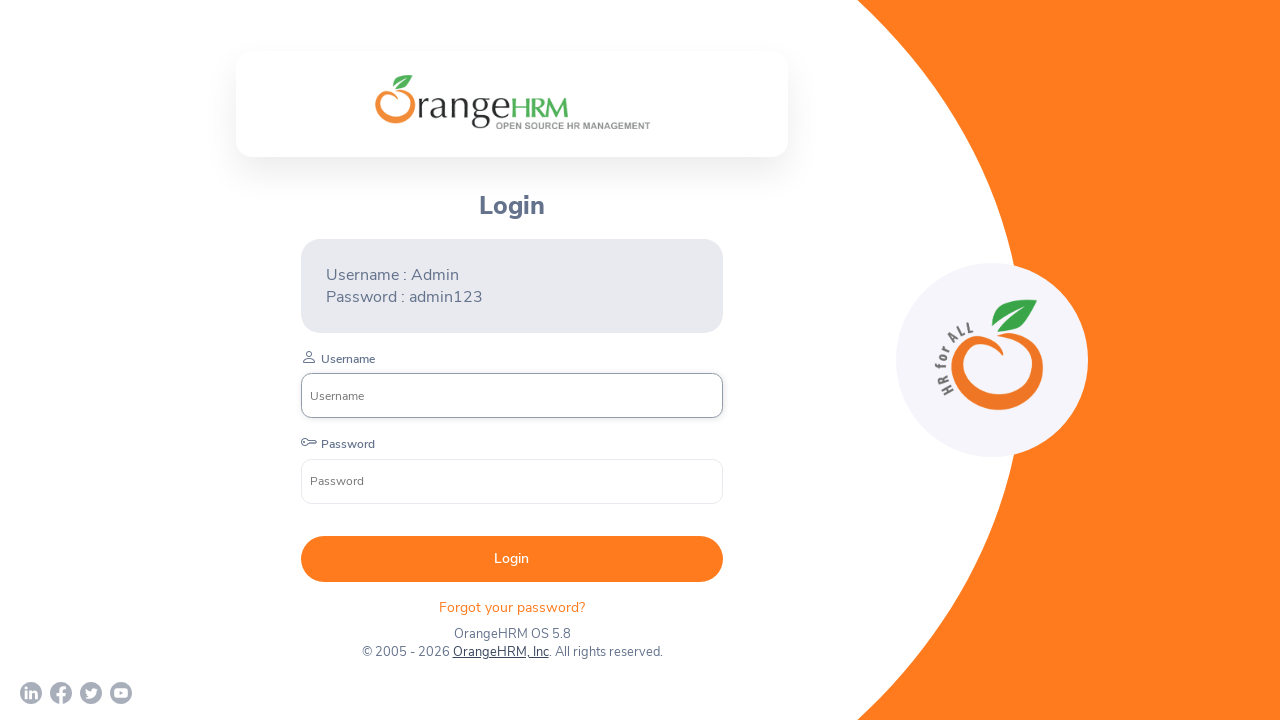

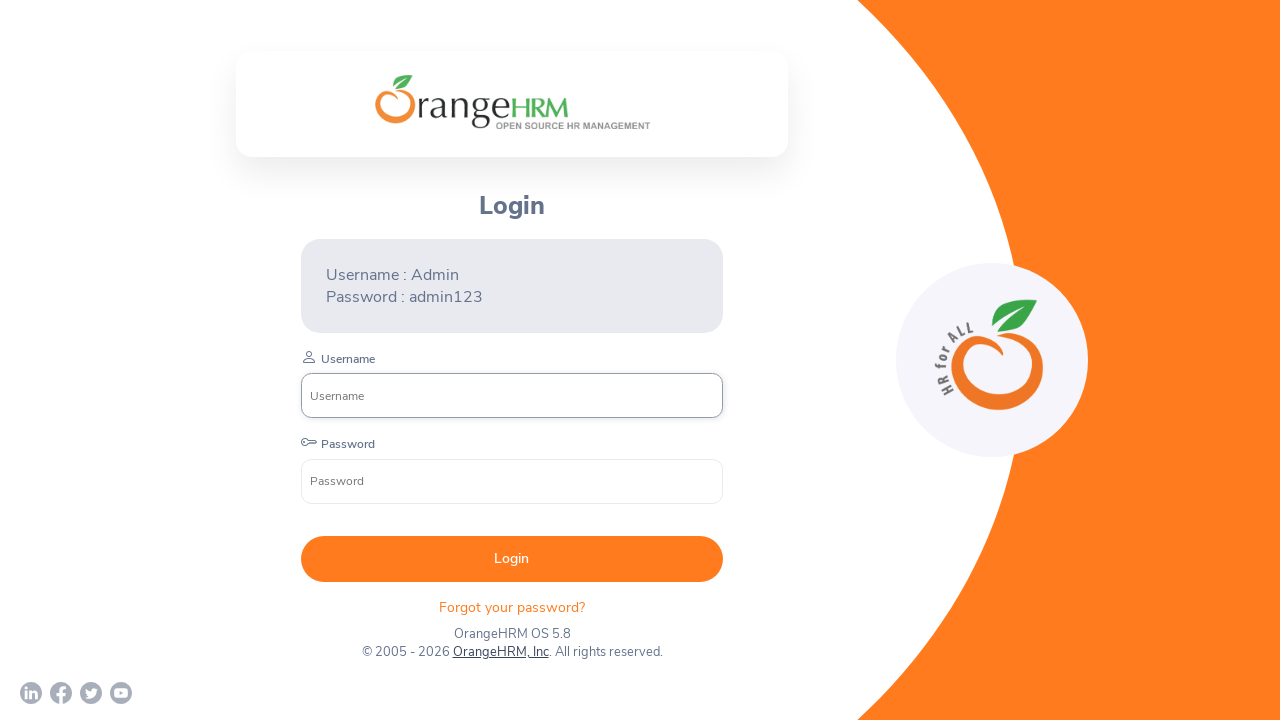